Tests scrolling functionality and validates the sum of values in a fixed header table matches the displayed total amount

Starting URL: https://rahulshettyacademy.com/AutomationPractice/

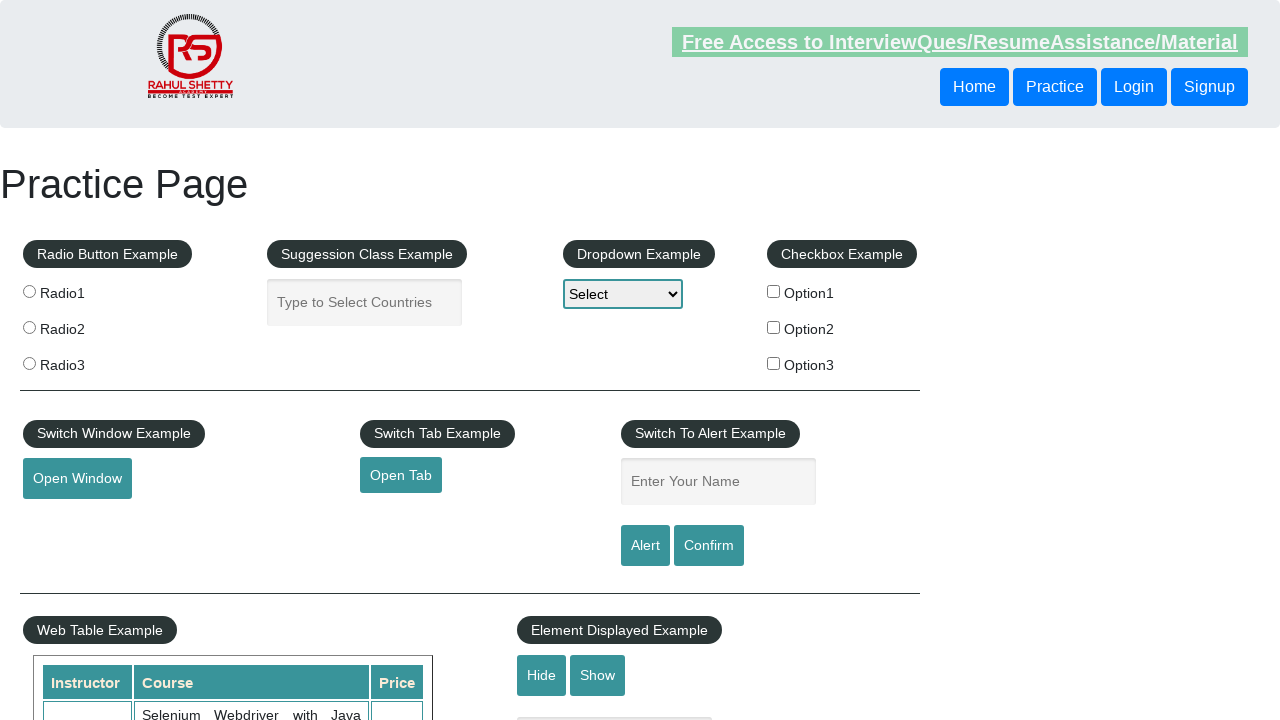

Scrolled main window down by 500 pixels
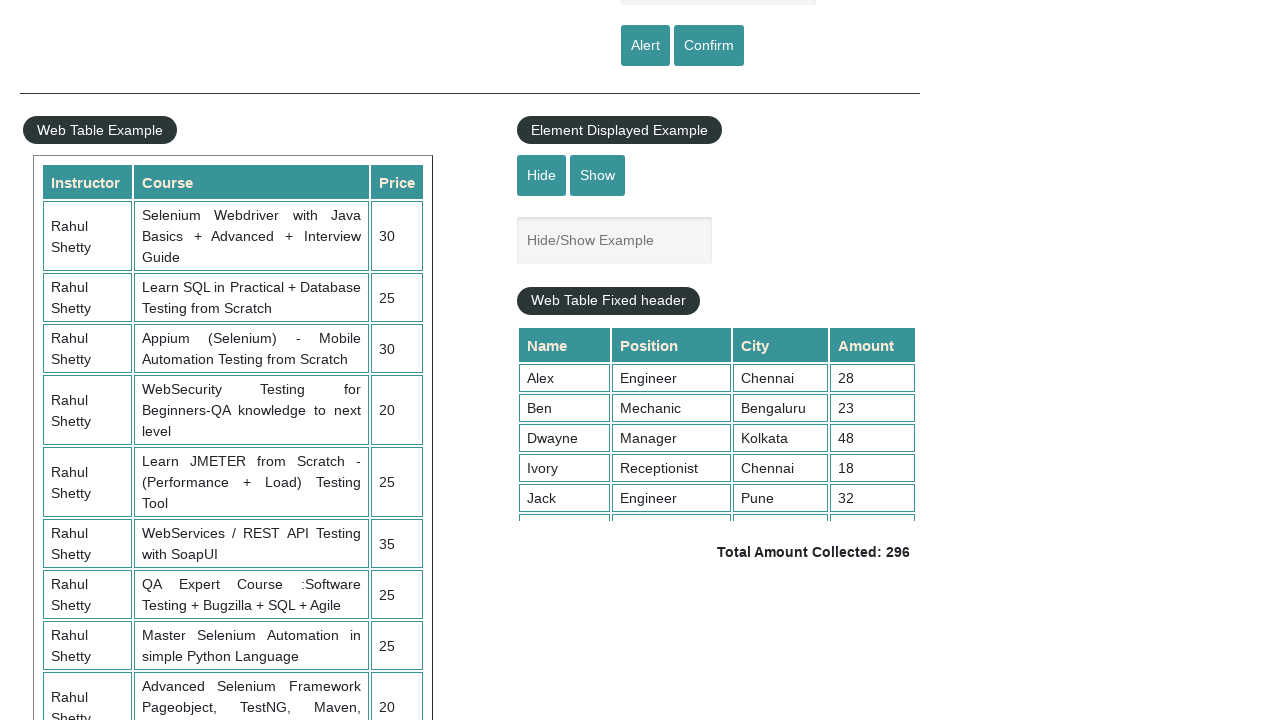

Scrolled fixed header table to bottom
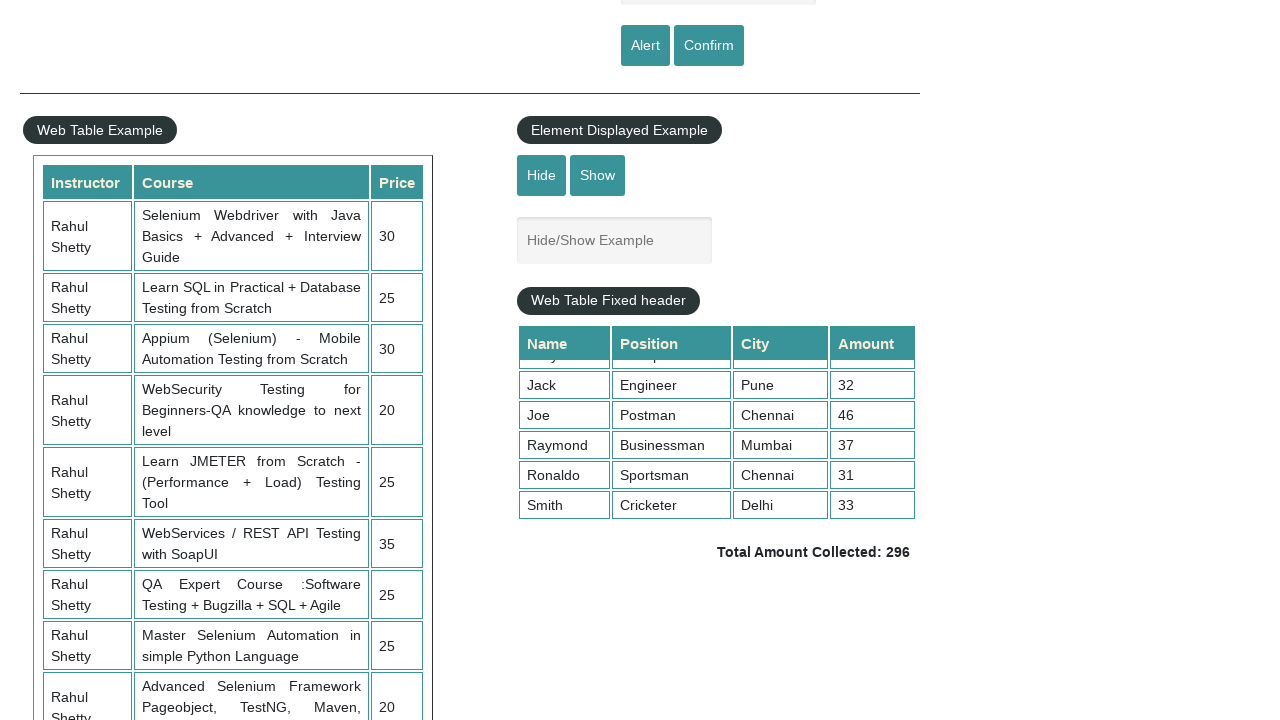

Retrieved all values from 4th column of the table
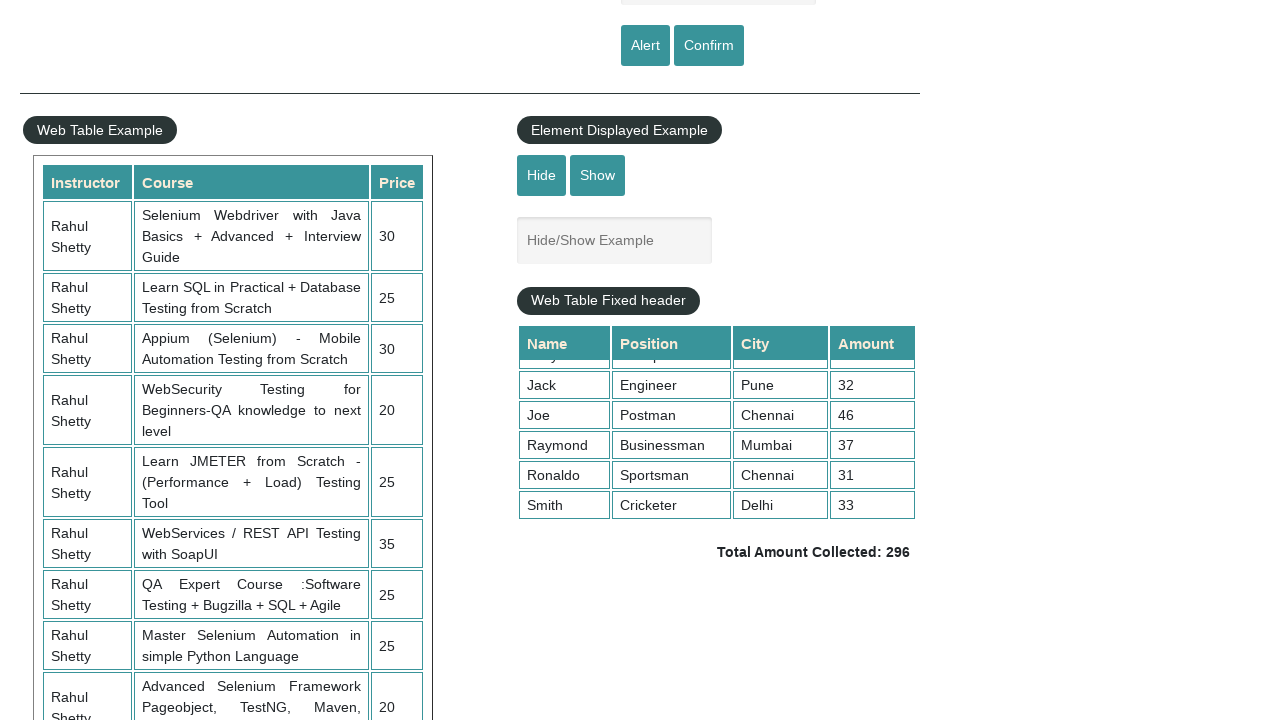

Calculated sum of all table values: 296
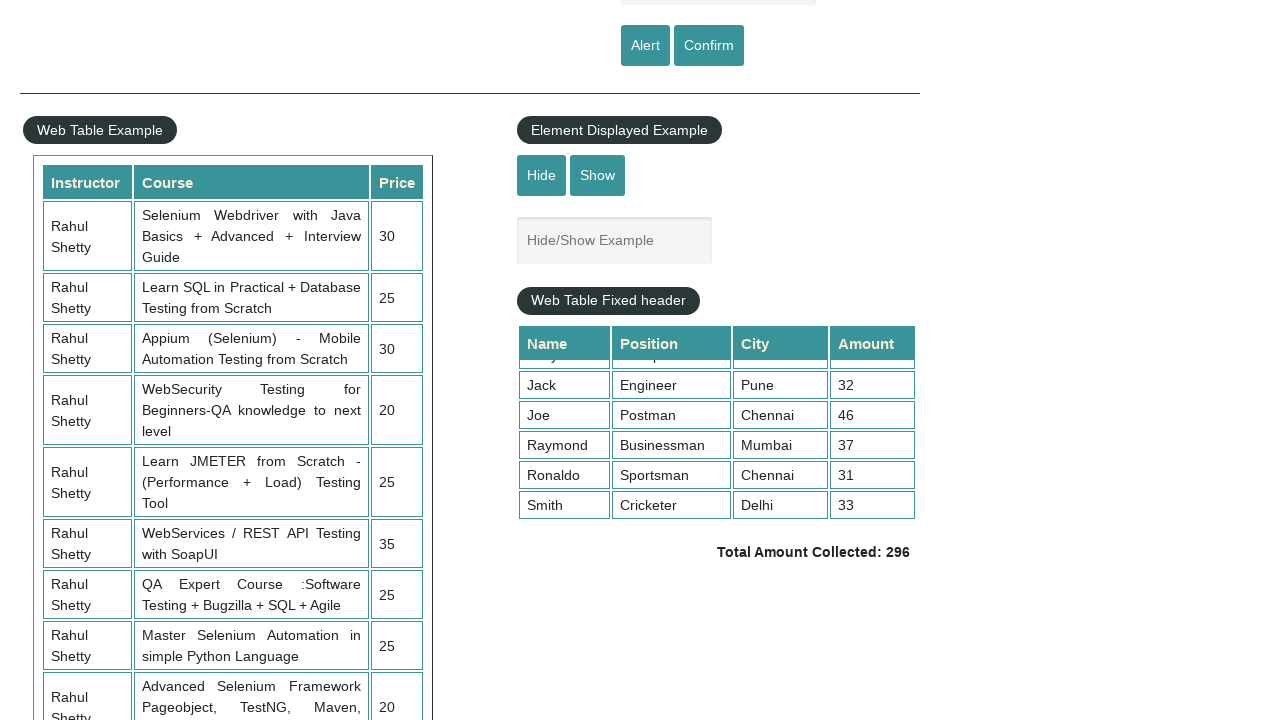

Retrieved total amount text from page
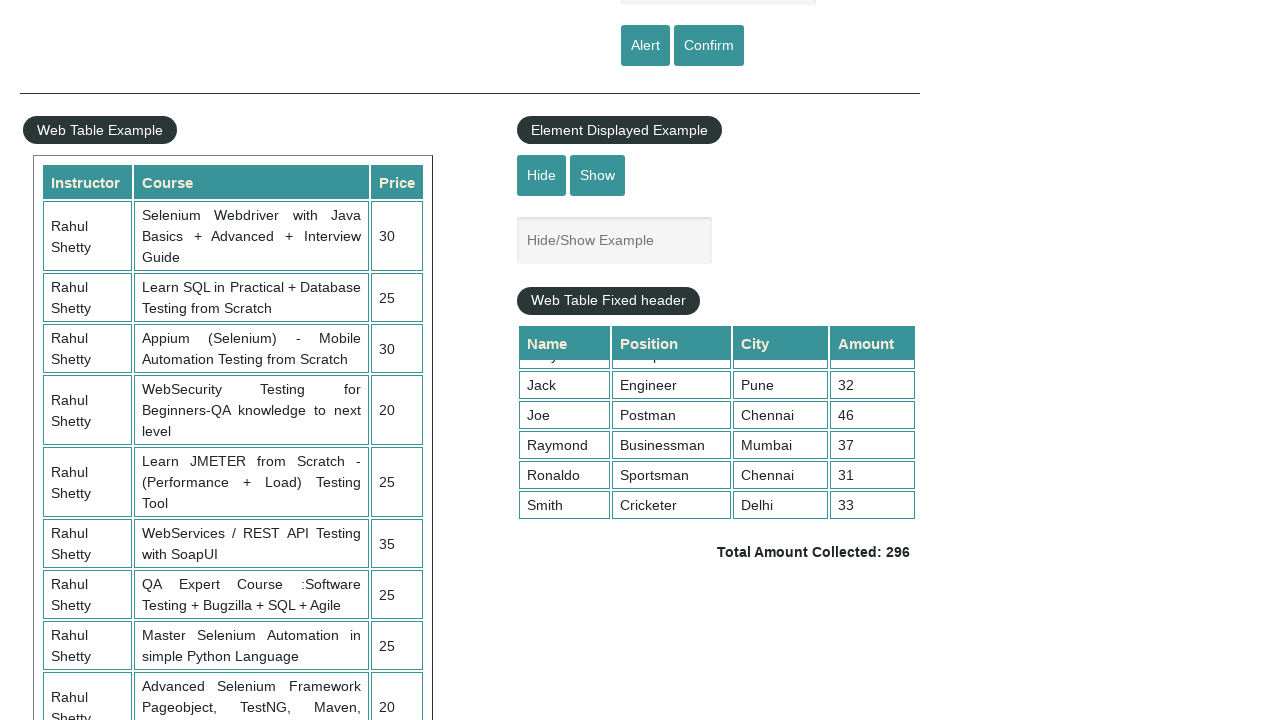

Extracted numeric total value: 296
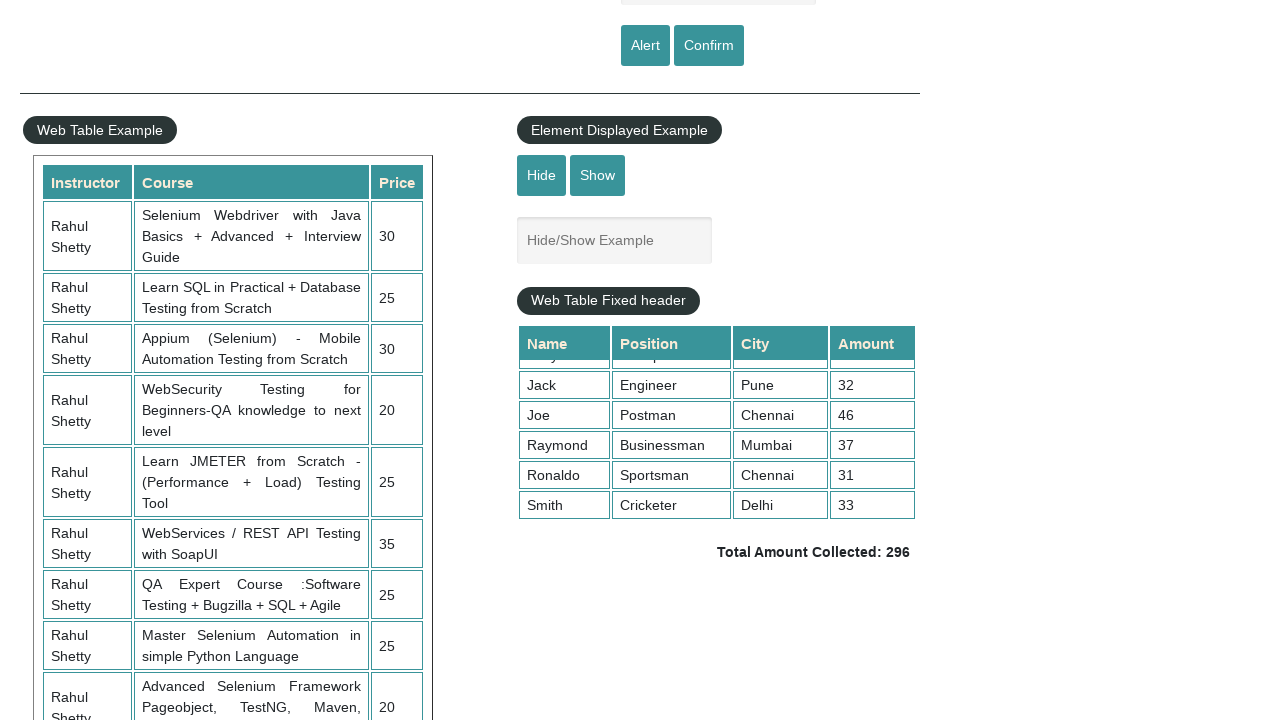

Verified calculated sum (296) matches displayed total (296)
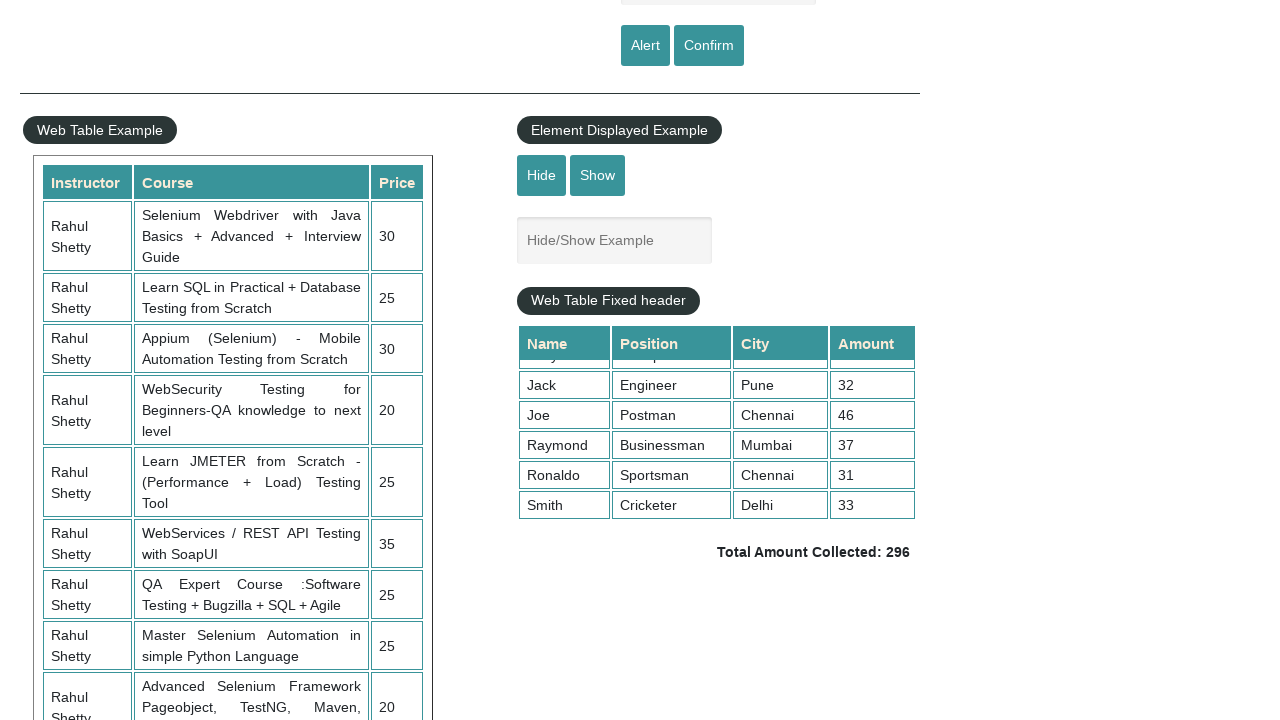

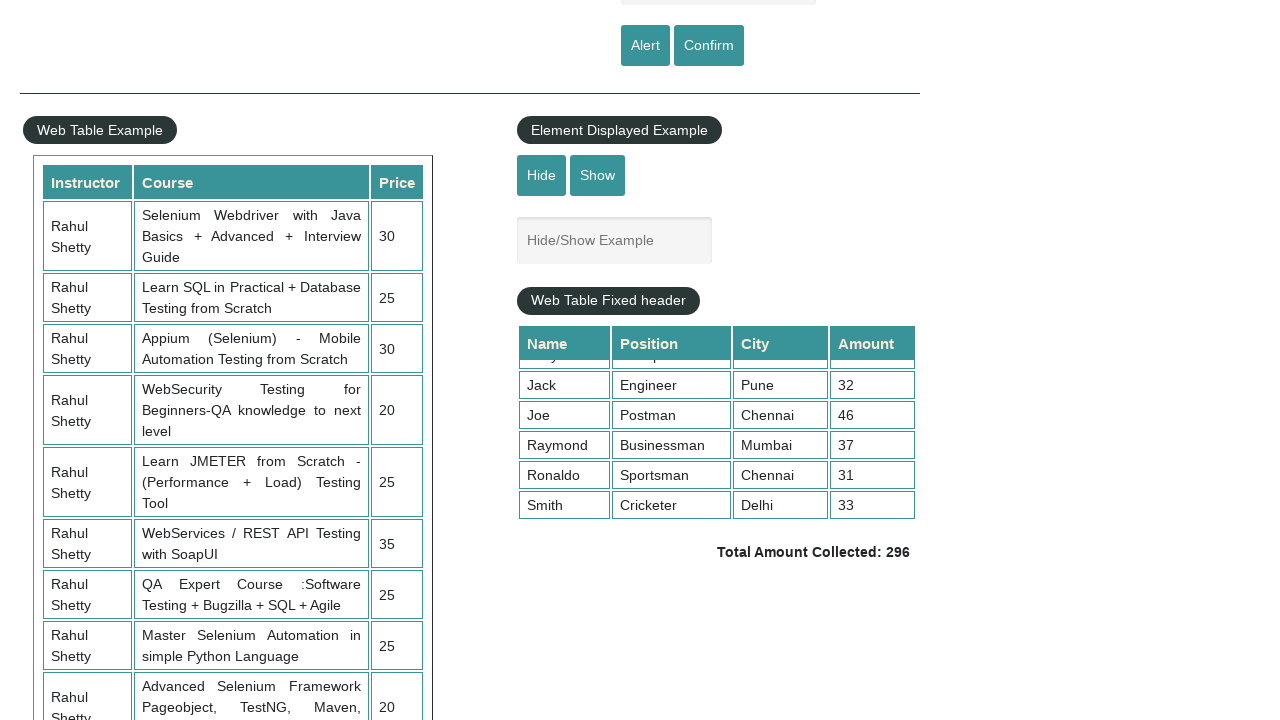